Tests GitHub issue search by searching for a repository, navigating to it, opening the Issues tab, and verifying a specific issue exists

Starting URL: https://github.com

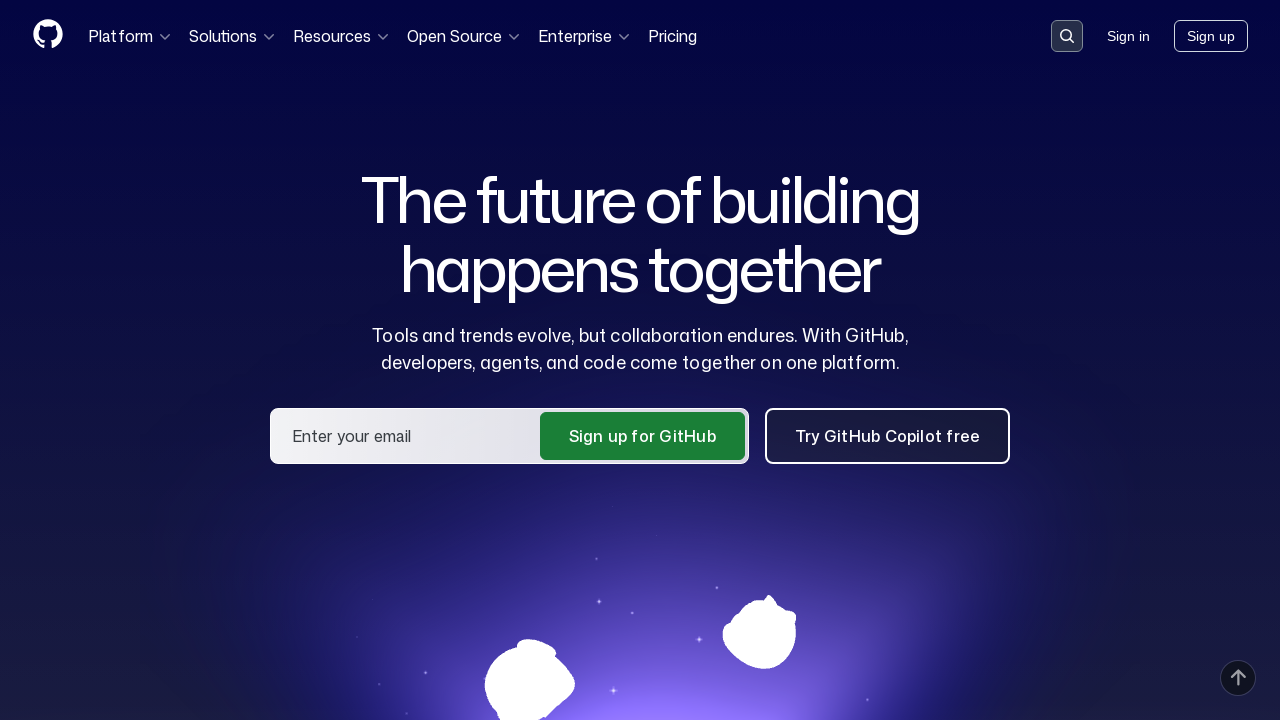

Clicked header search button at (1067, 36) on .header-search-button
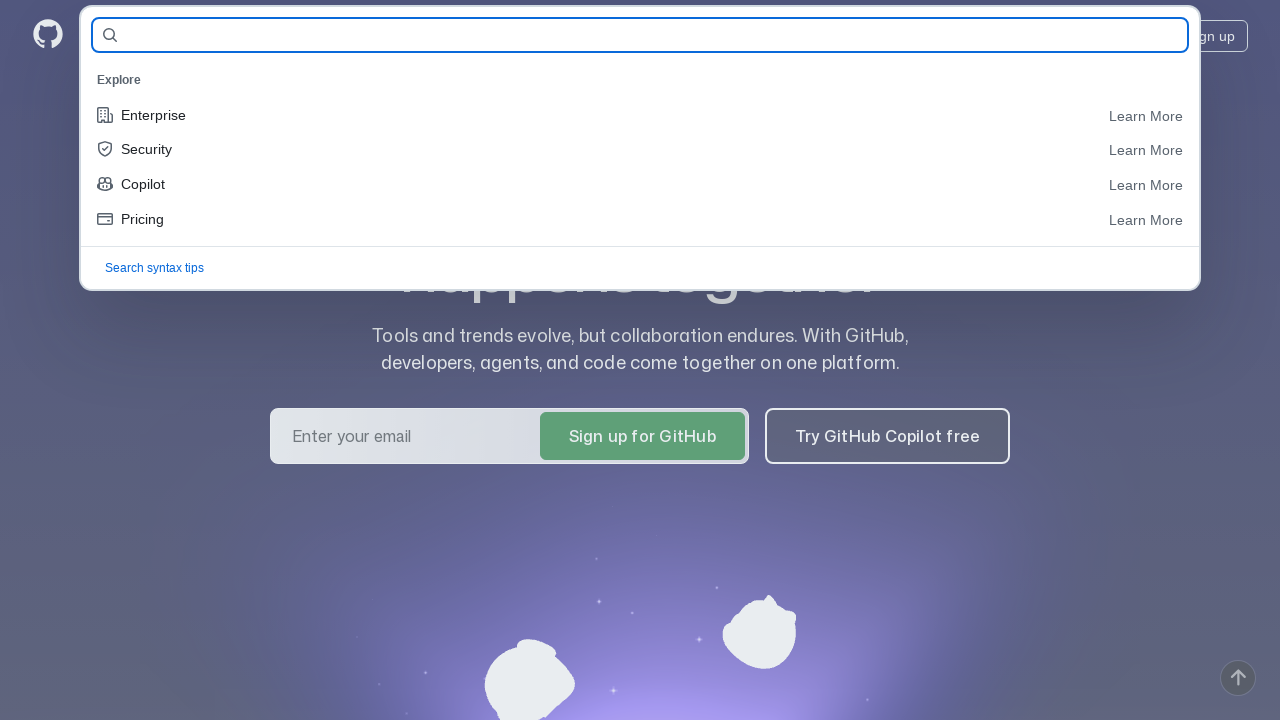

Filled search field with repository name 'selenide/selenide' on #query-builder-test
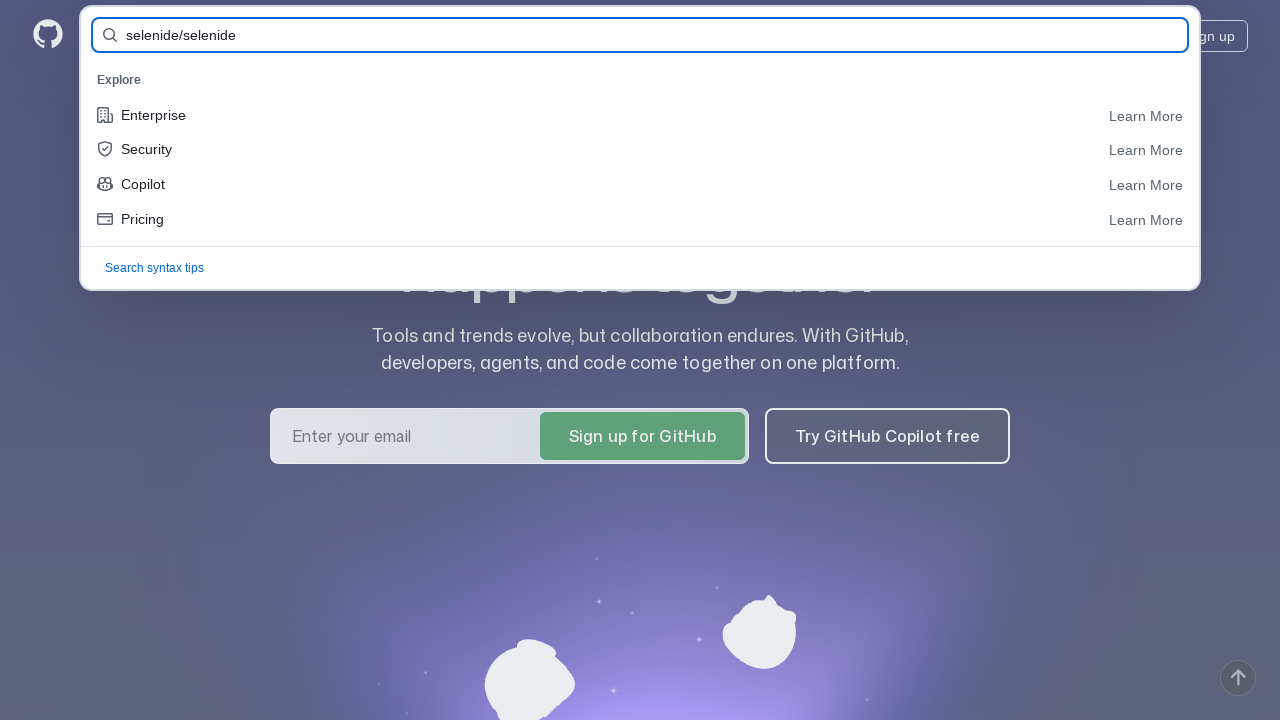

Submitted search form by pressing Enter on #query-builder-test
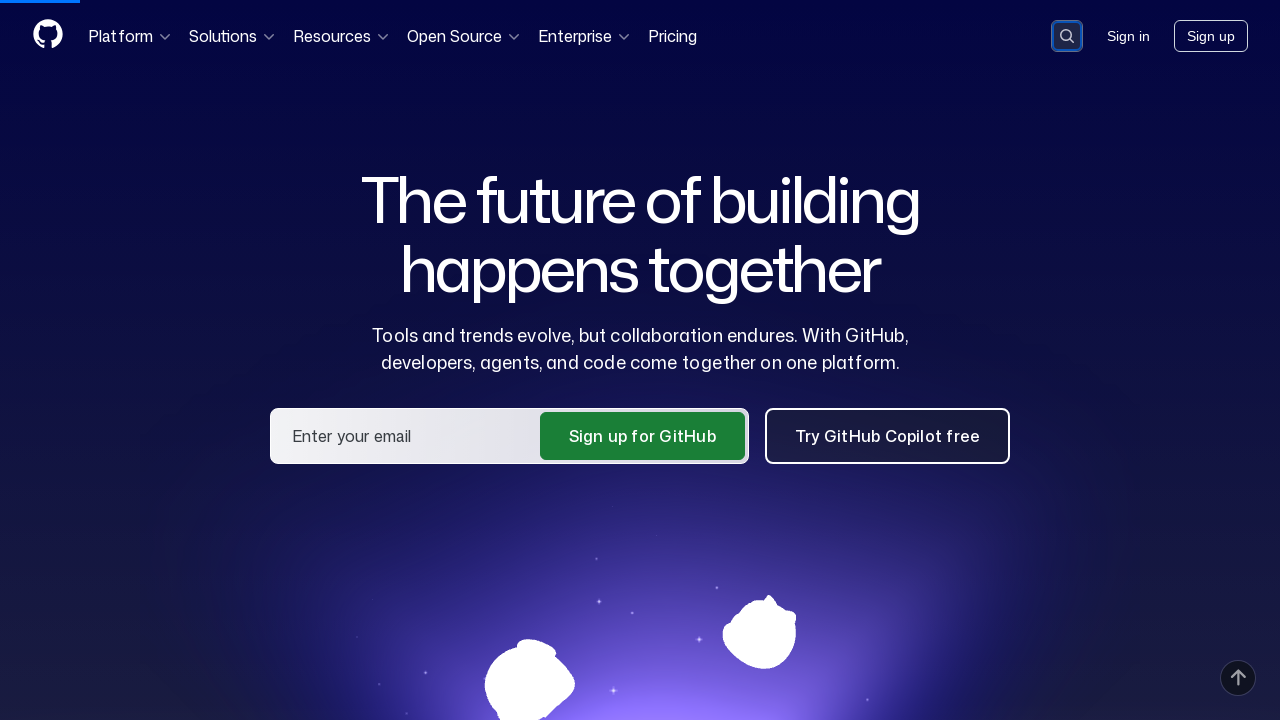

Clicked on repository link 'selenide/selenide' in search results at (434, 161) on a:has-text('selenide/selenide')
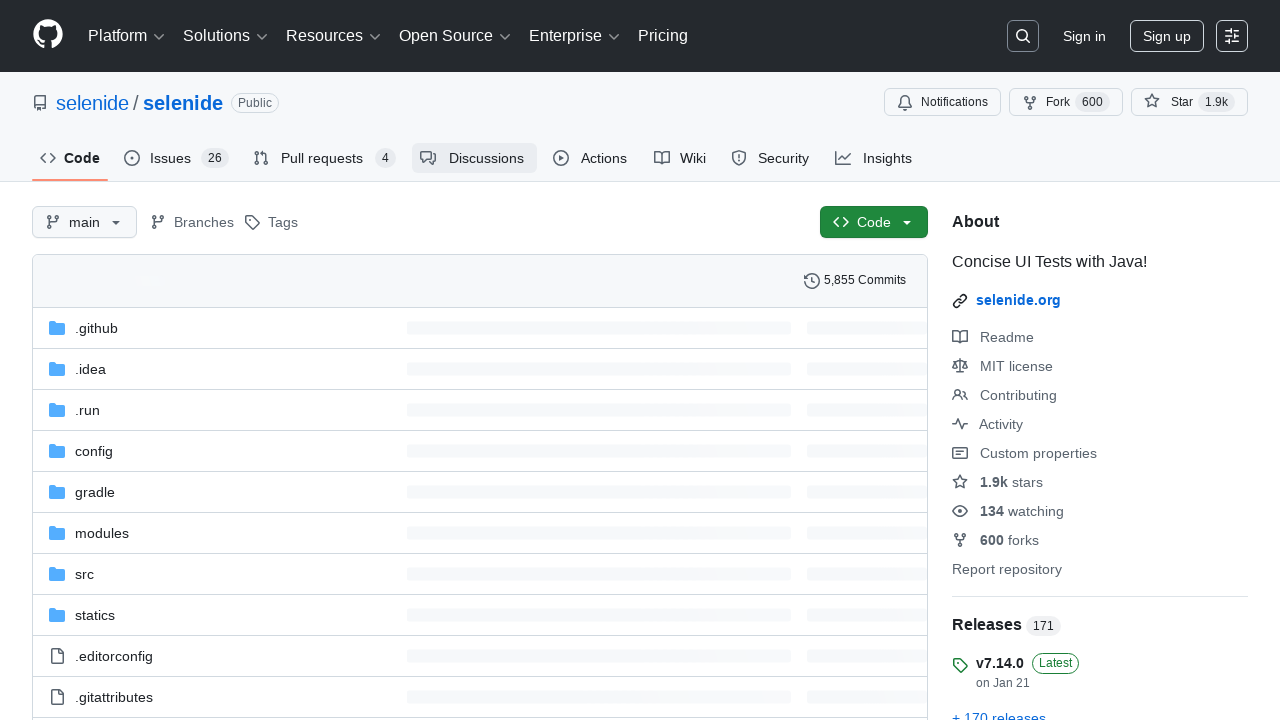

Clicked on Issues tab at (176, 158) on #issues-tab
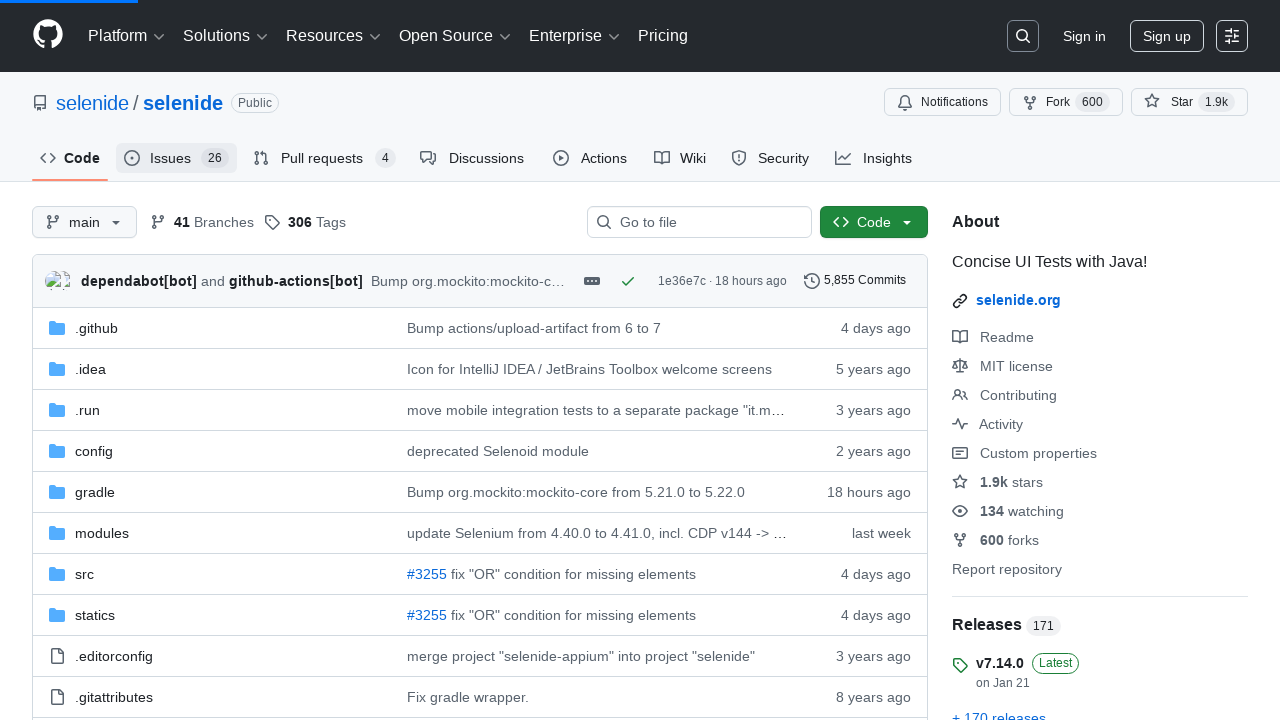

Verified issue #1 exists
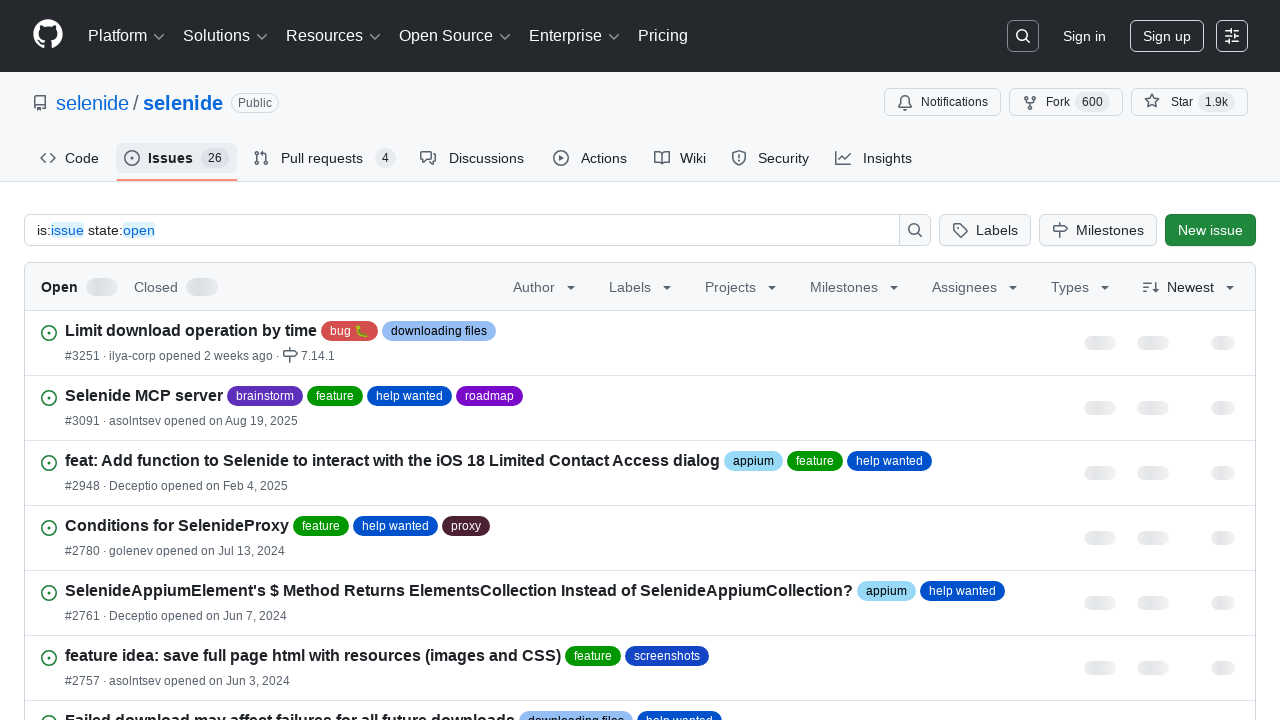

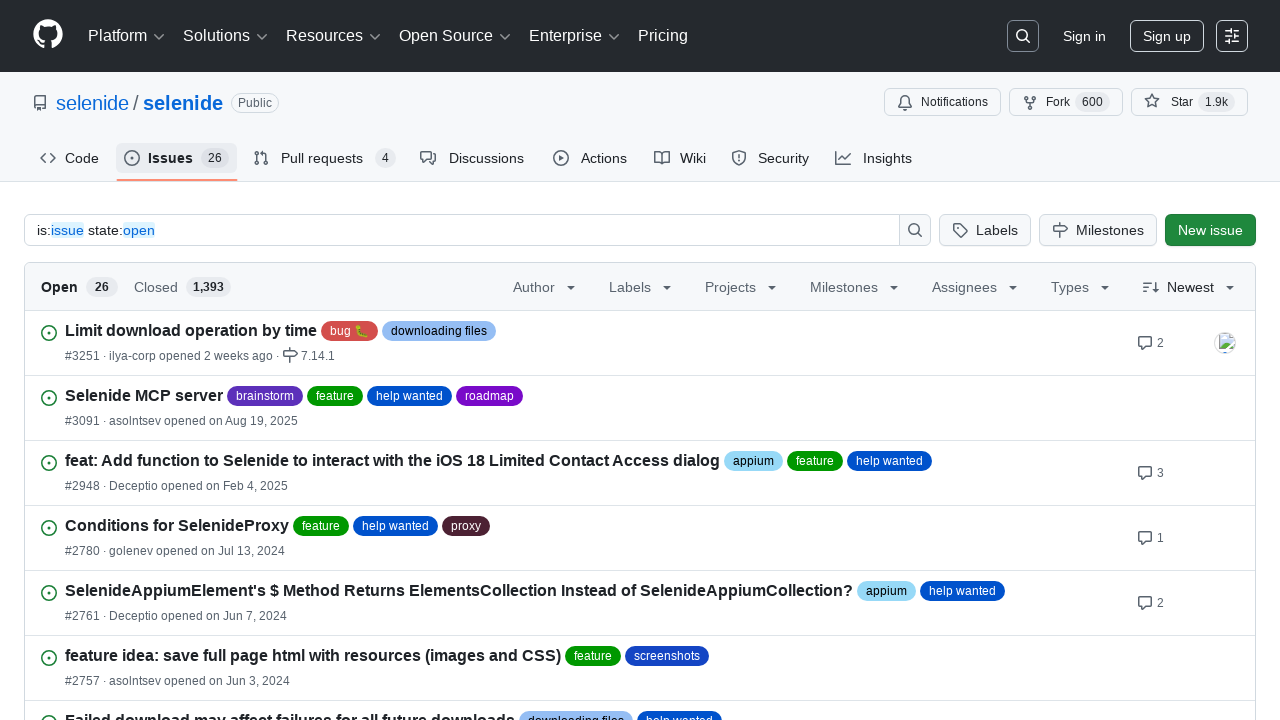